Navigates to college listing website, hovers over Colleges menu and clicks on Arts & Science Colleges link to view the college listings table

Starting URL: http://www.studyguideindia.com/Colleges/default.asp?ct=163

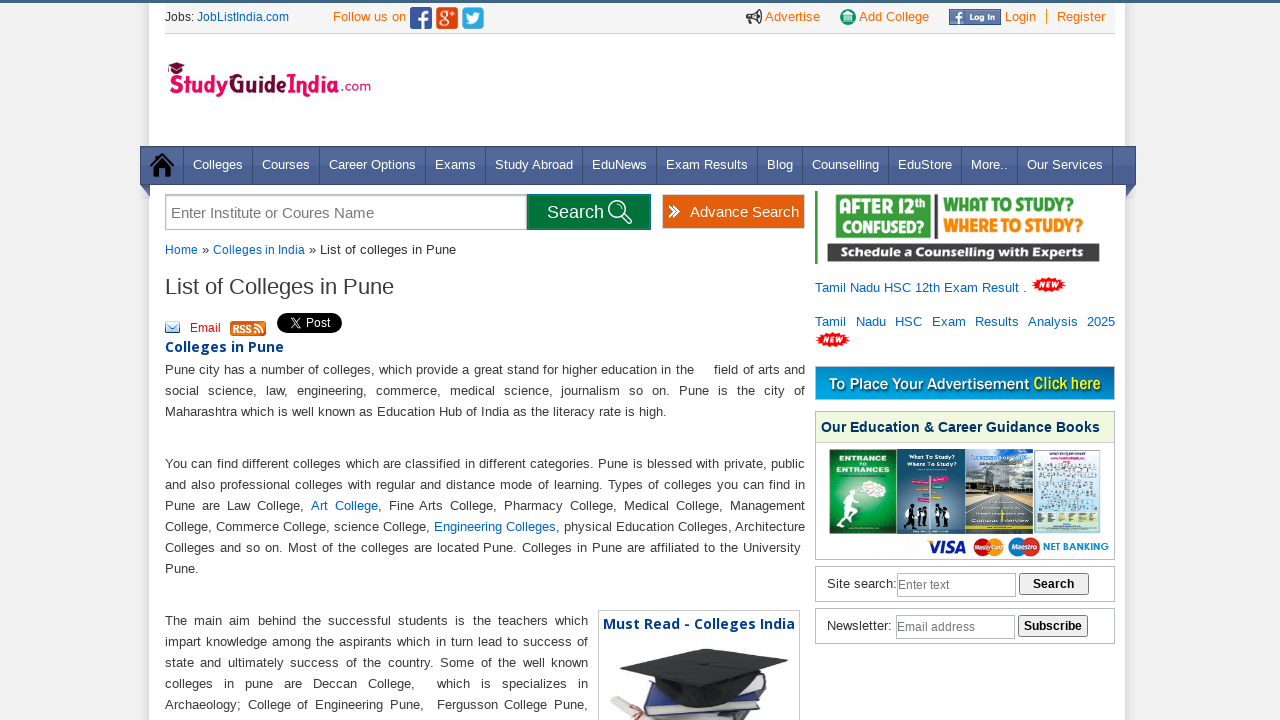

Hovered over Colleges menu at (218, 166) on xpath=//a[text()='Colleges']
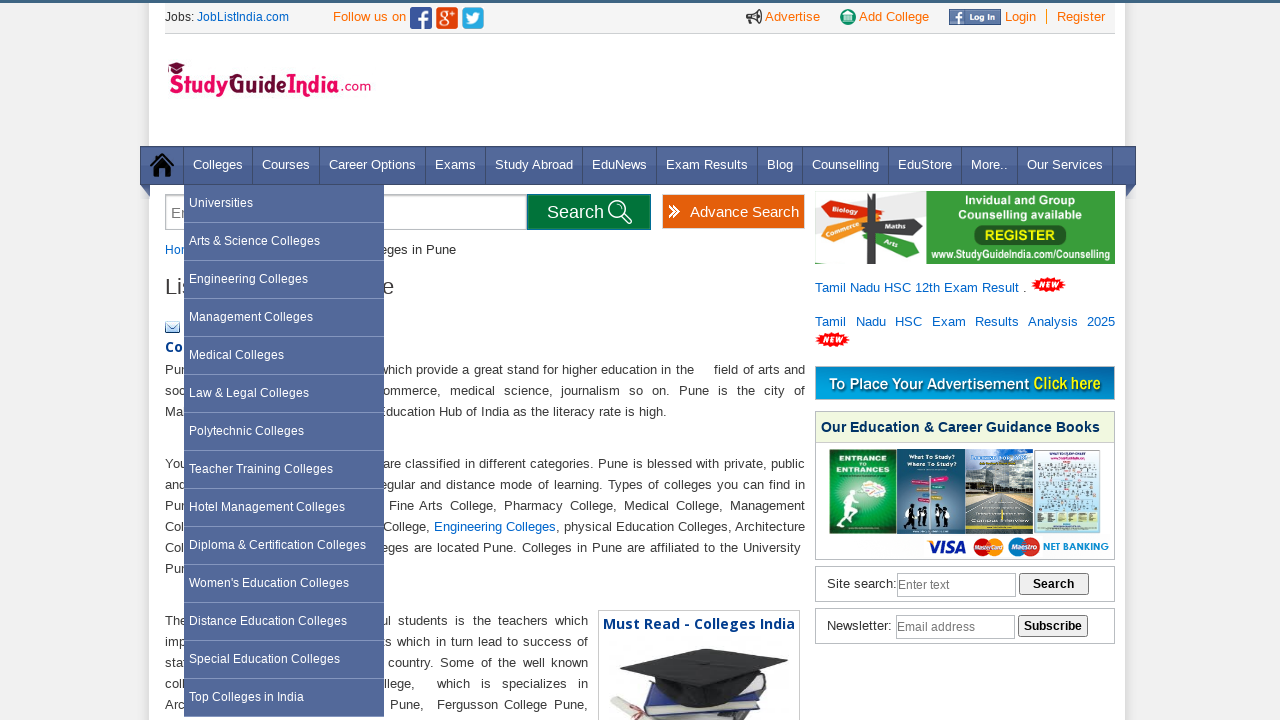

Clicked on Arts & Science Colleges link at (284, 242) on xpath=//a[@title='Arts & Science Colleges']
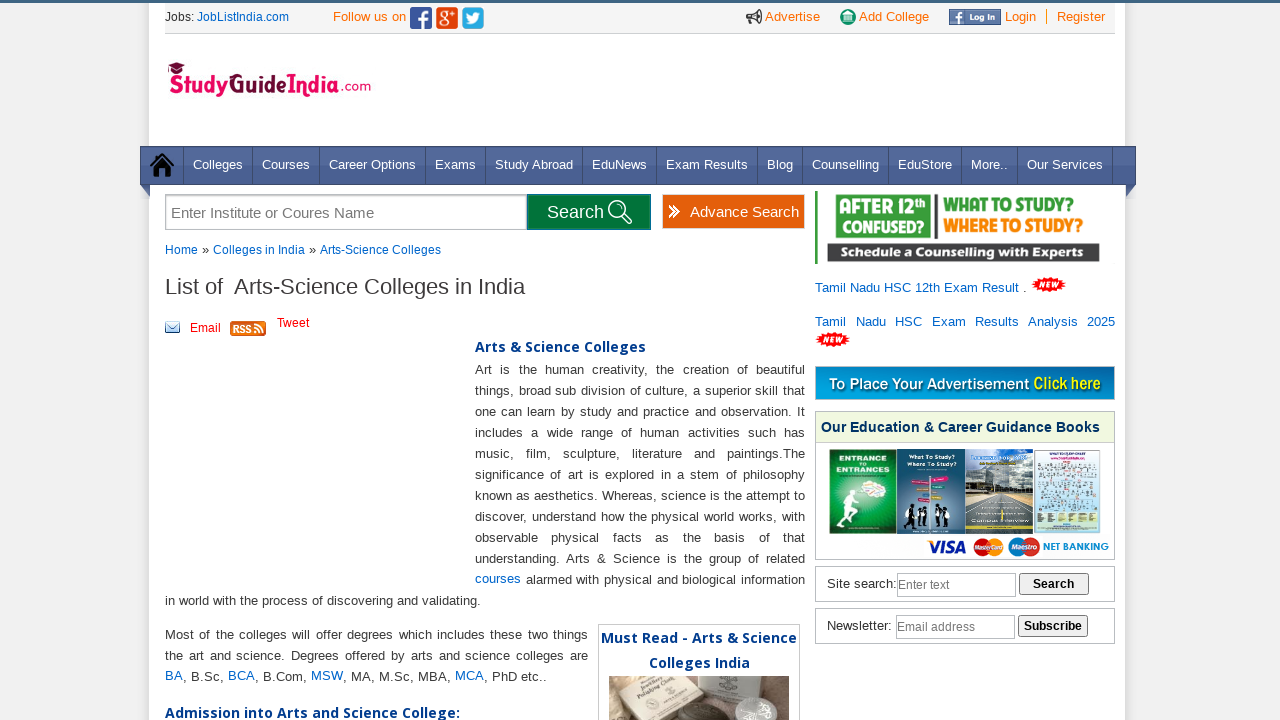

College listing table loaded
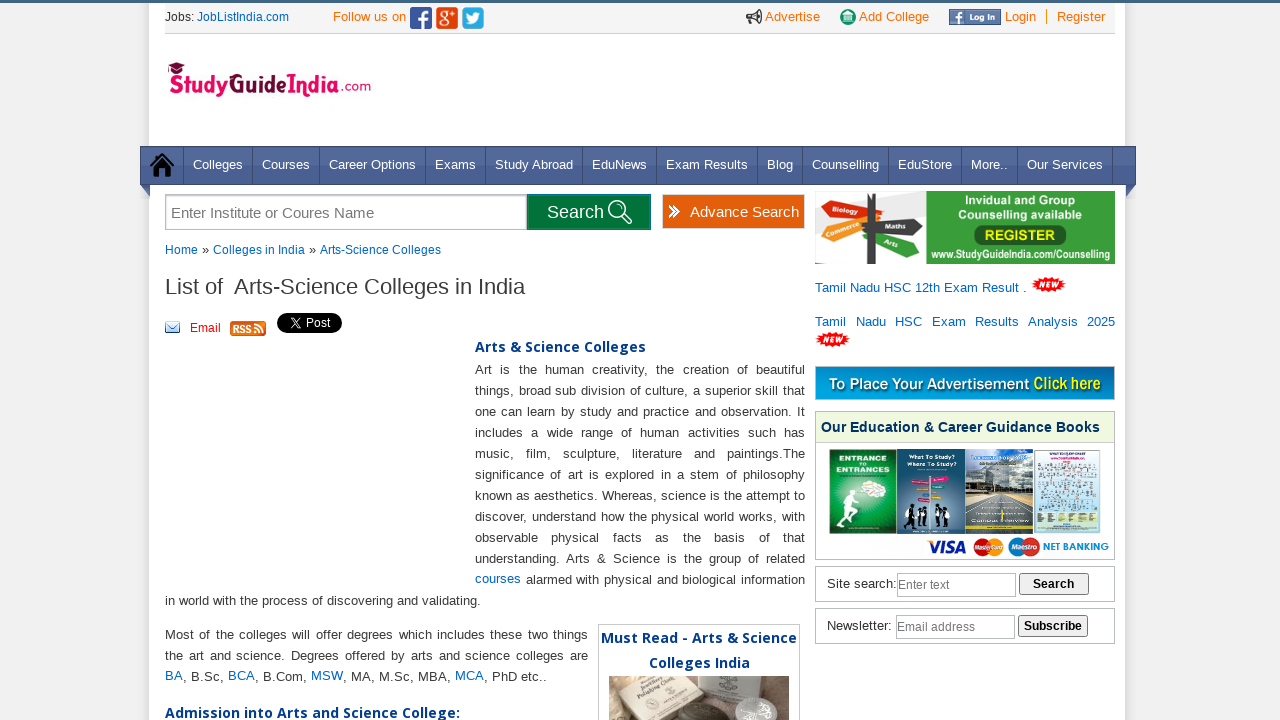

College data rows are present in the table
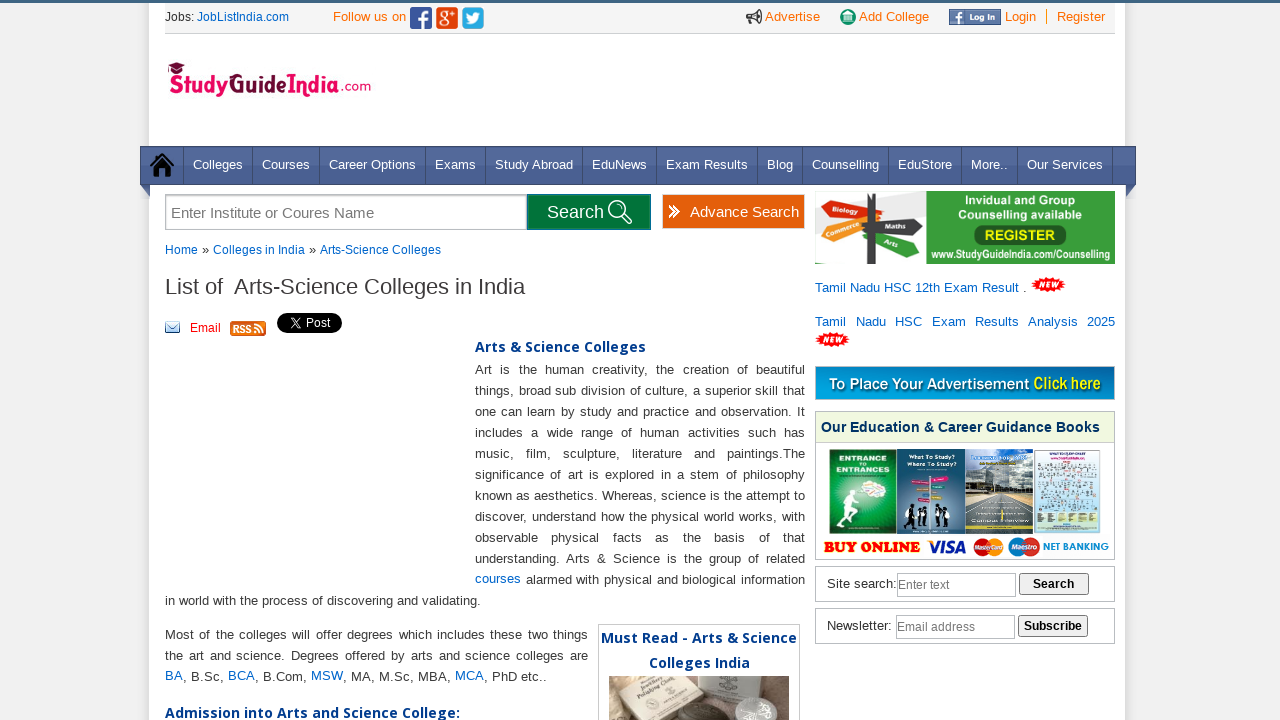

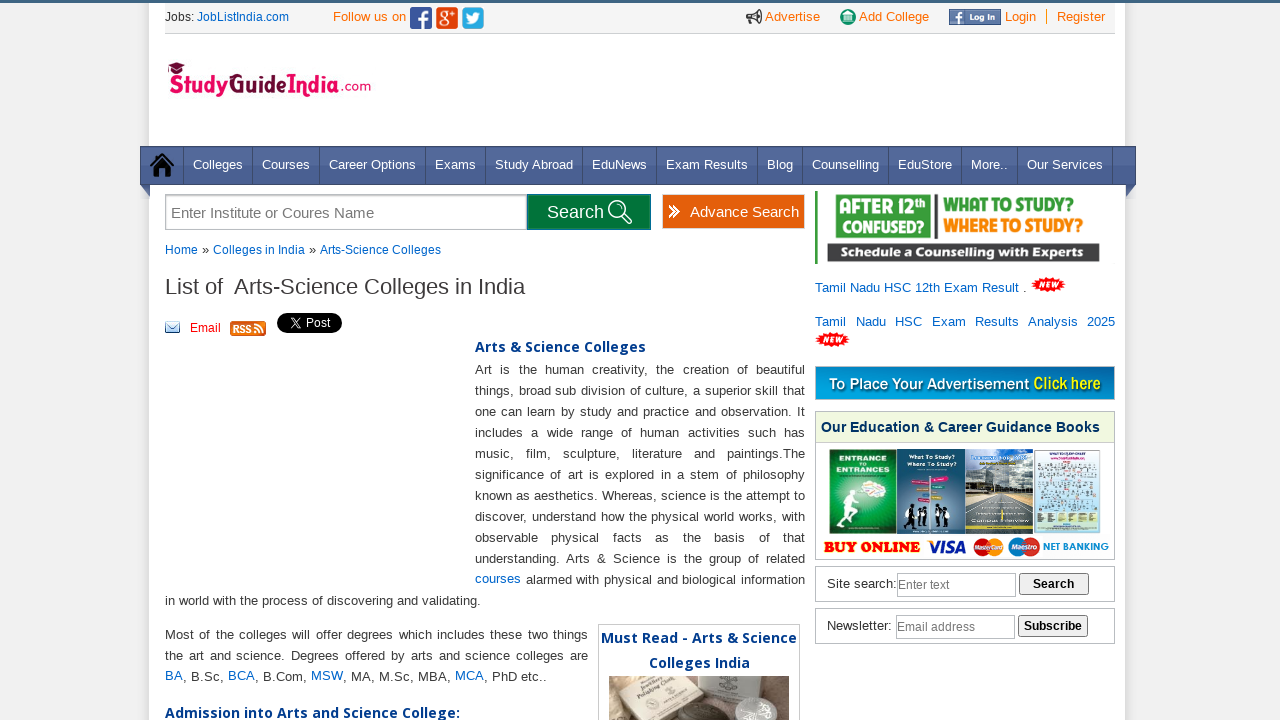